Tests a form submission flow by clicking a specific link, filling out a form with first name, last name, city, and country fields, then submitting the form.

Starting URL: http://suninjuly.github.io/find_link_text

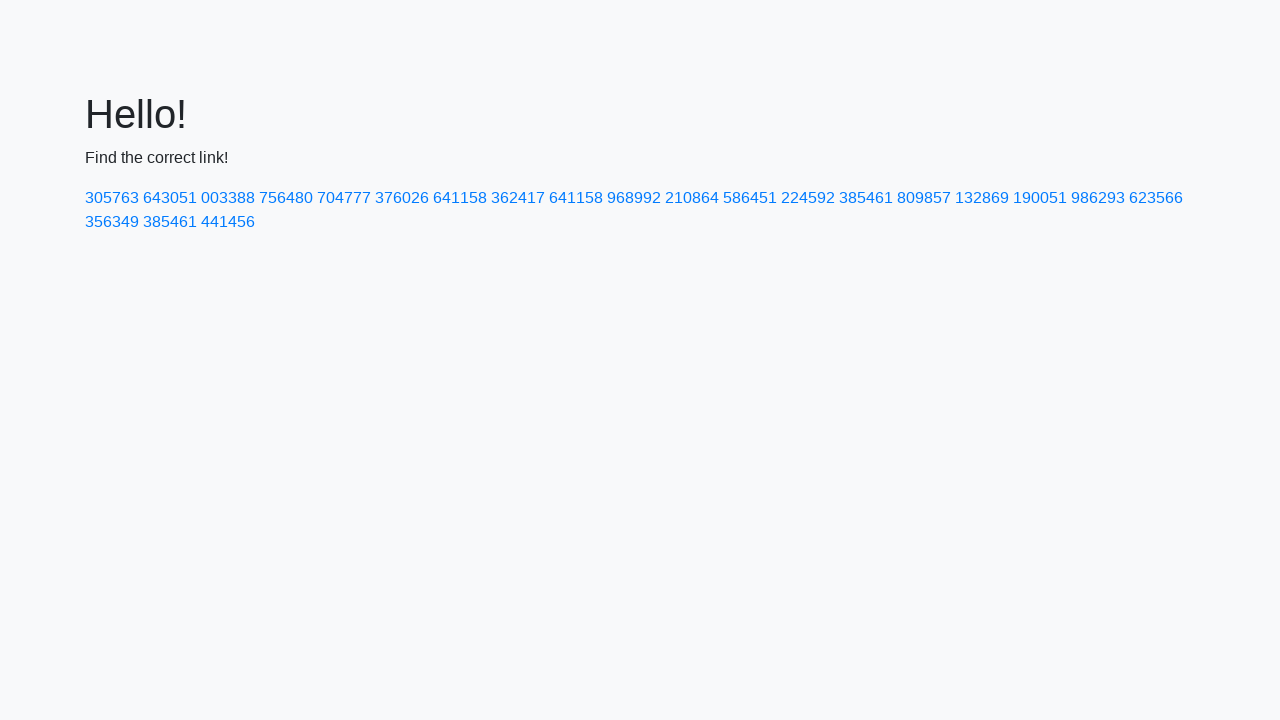

Clicked link with text '224592' at (808, 198) on text=224592
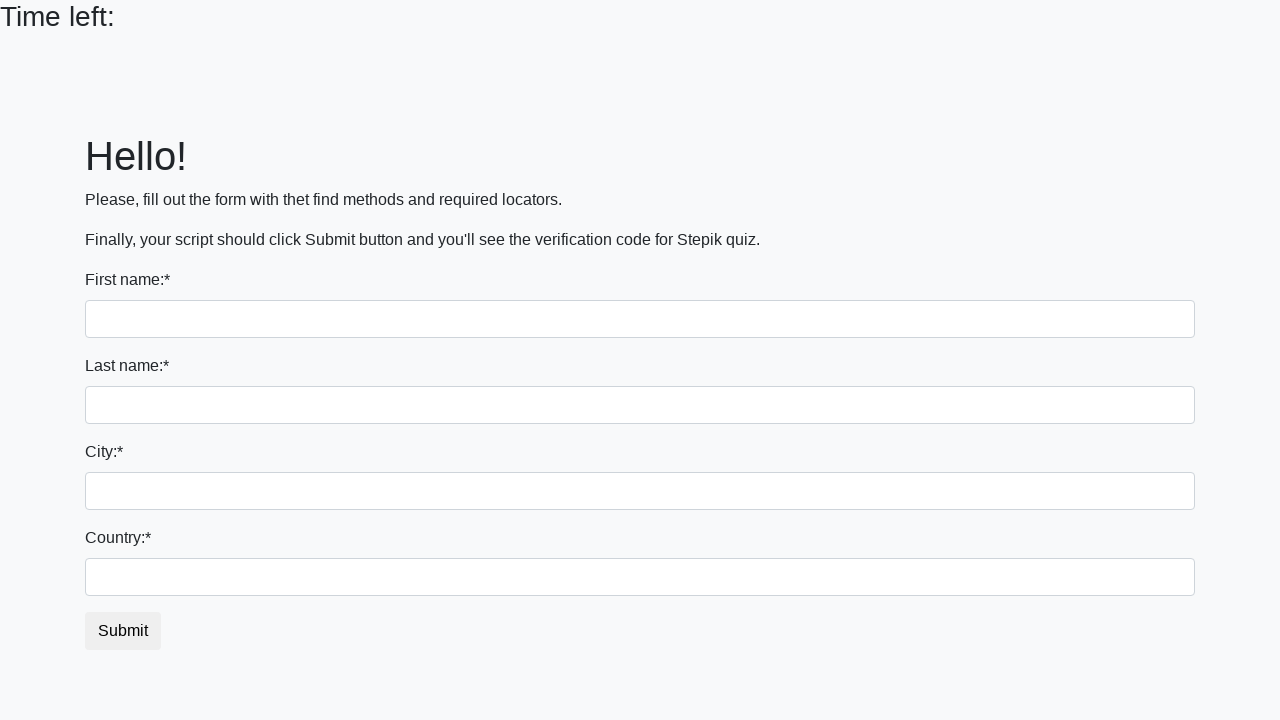

Filled first name field with 'Elena' on input[name='first_name']
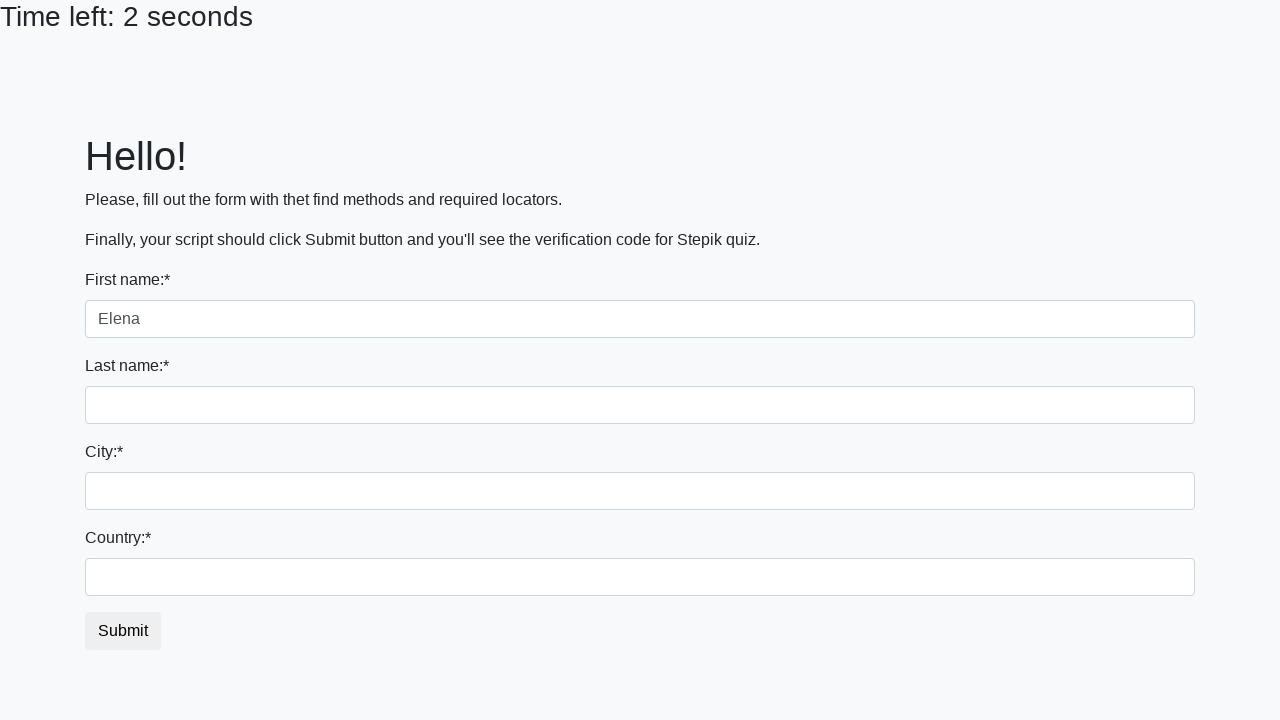

Filled last name field with 'Donyakina' on input[name='last_name']
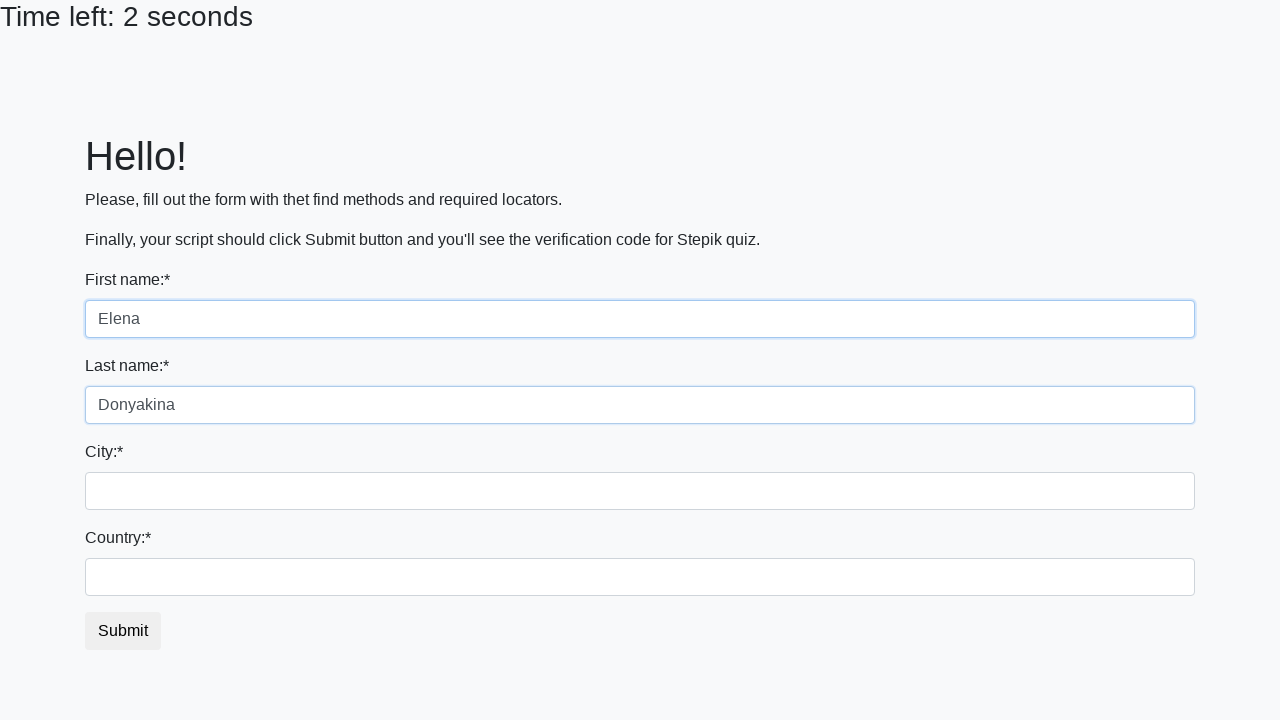

Filled city field with 'Moscow' on .city
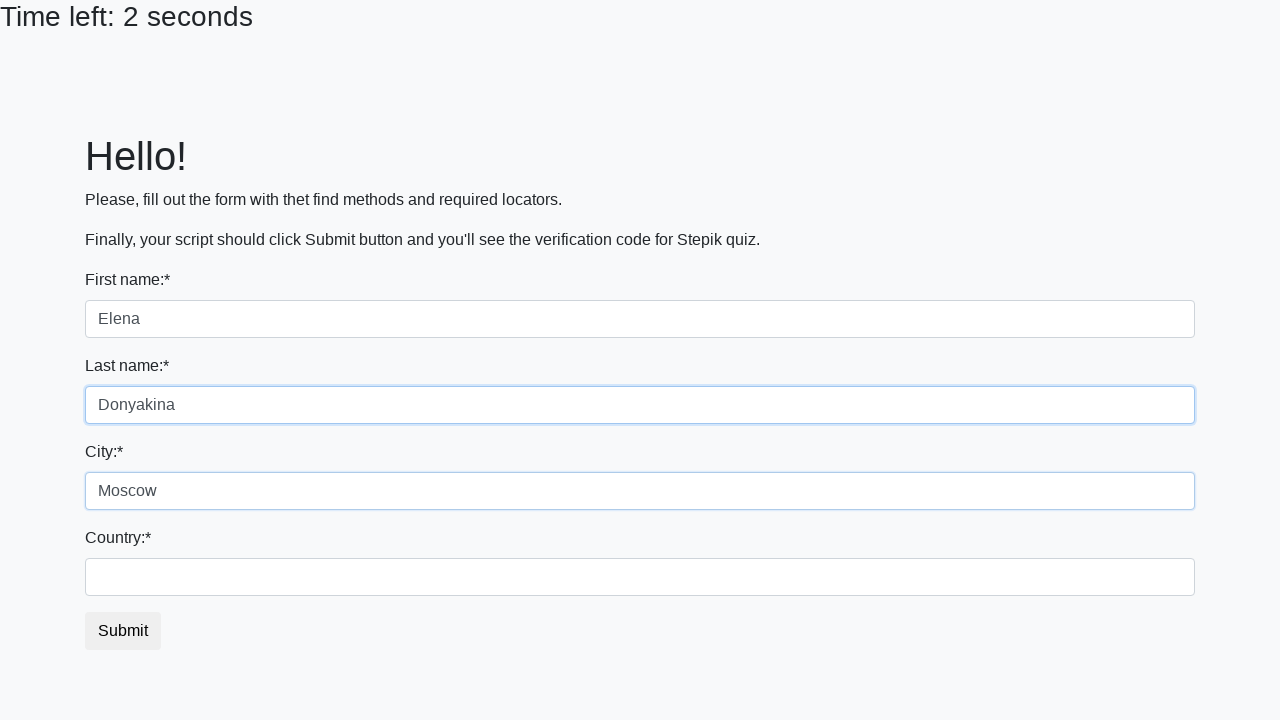

Filled country field with 'Russia' on #country
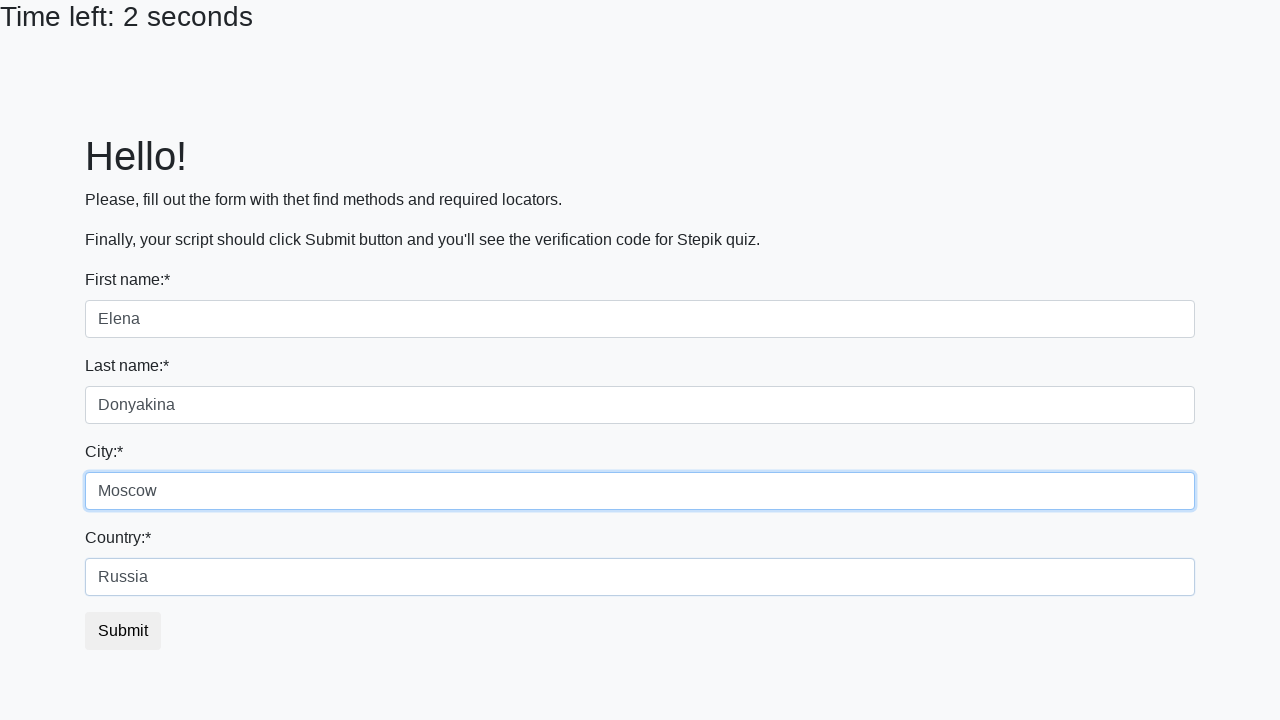

Clicked form submit button at (123, 631) on button.btn
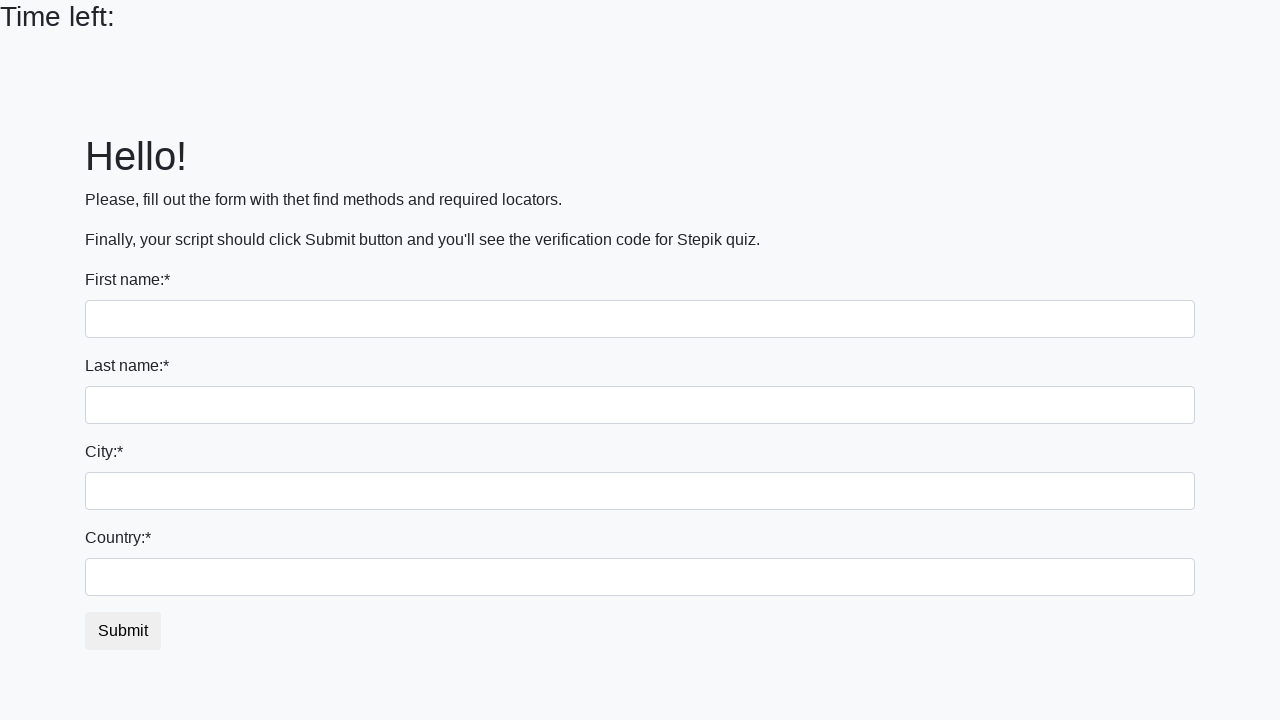

Waited for form submission to complete
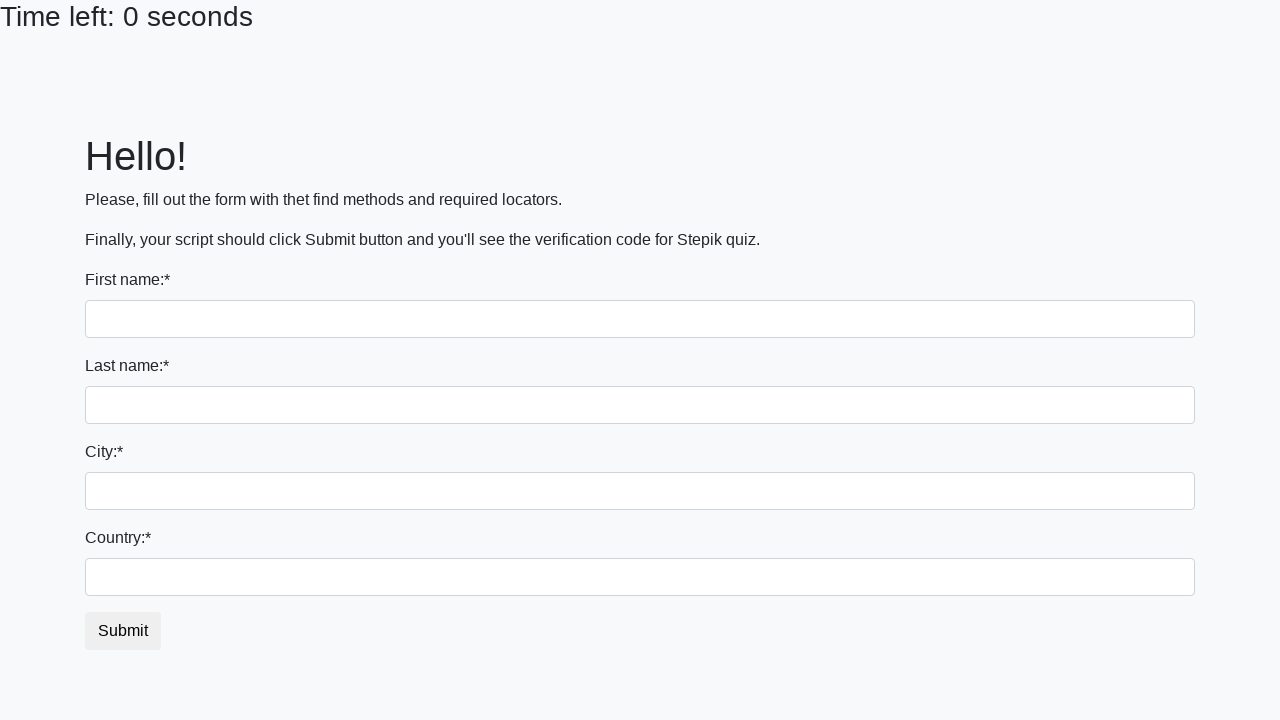

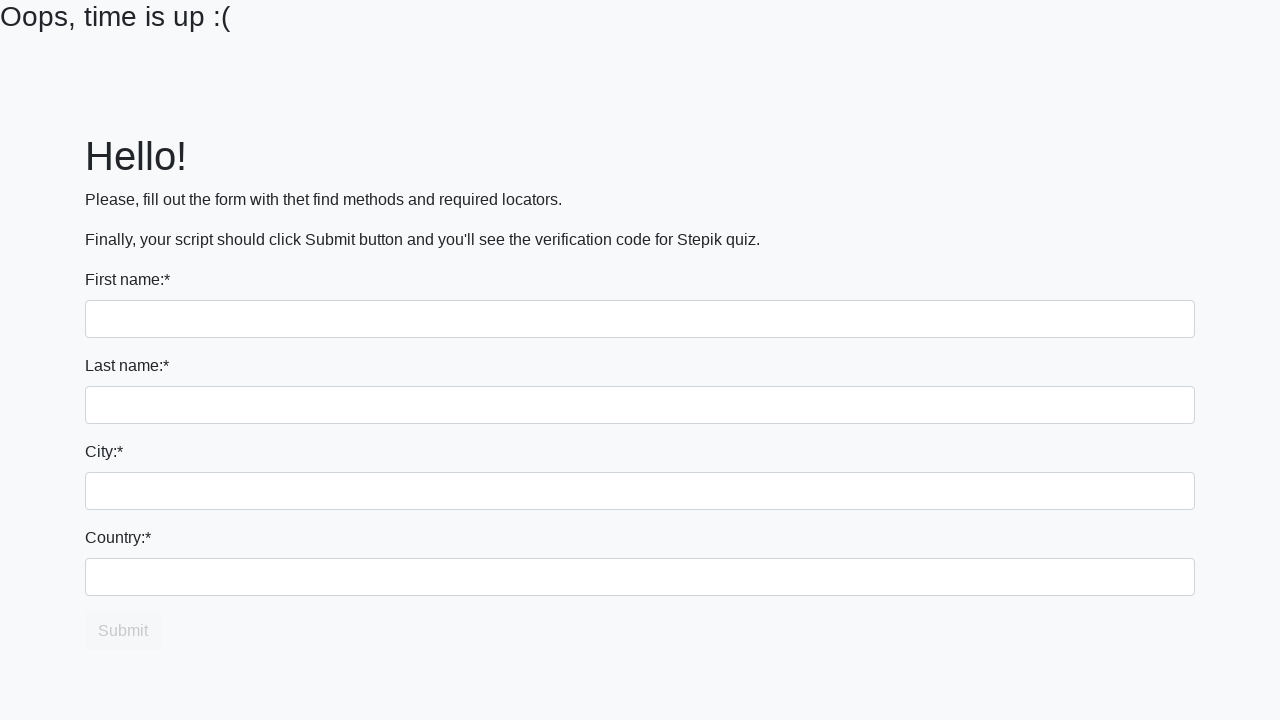